Navigates to a contacts app home page, finds all anchor links on the page, and clicks the last link (likely a navigation to login page).

Starting URL: https://contacts-app.tobbymarshall815.vercel.app/home

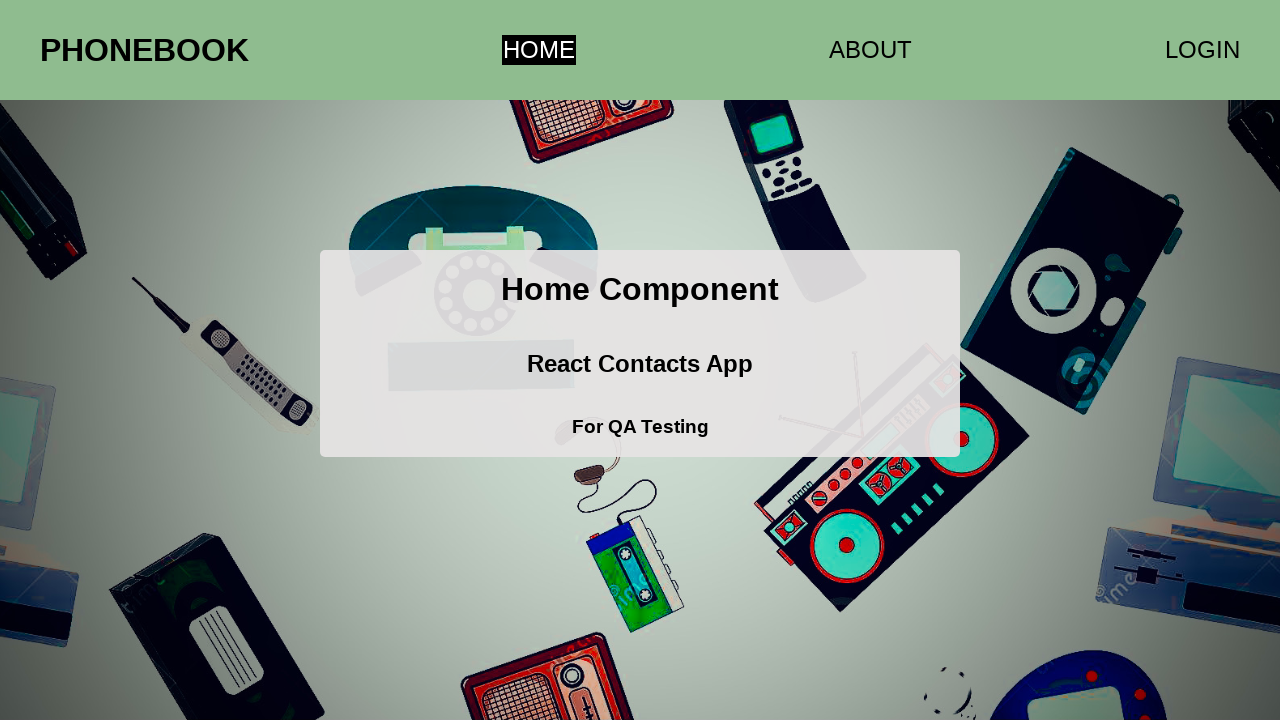

Navigated to contacts app home page
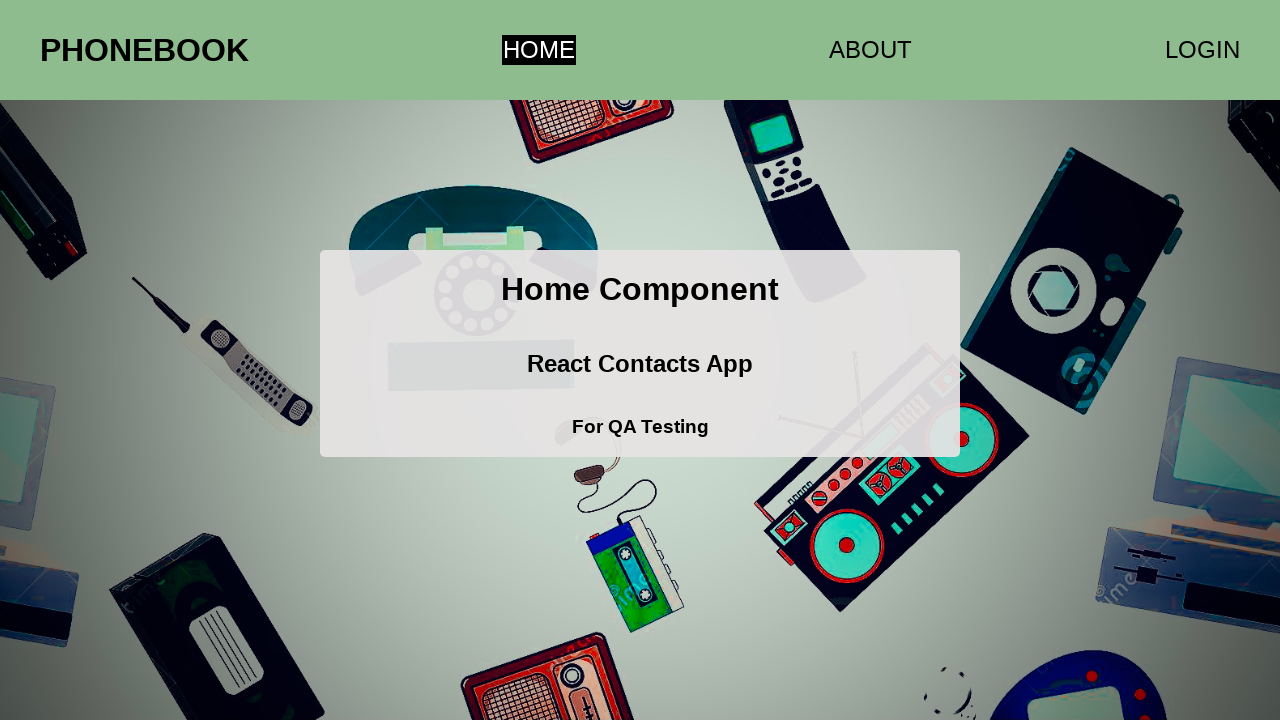

Waited for anchor links to load on page
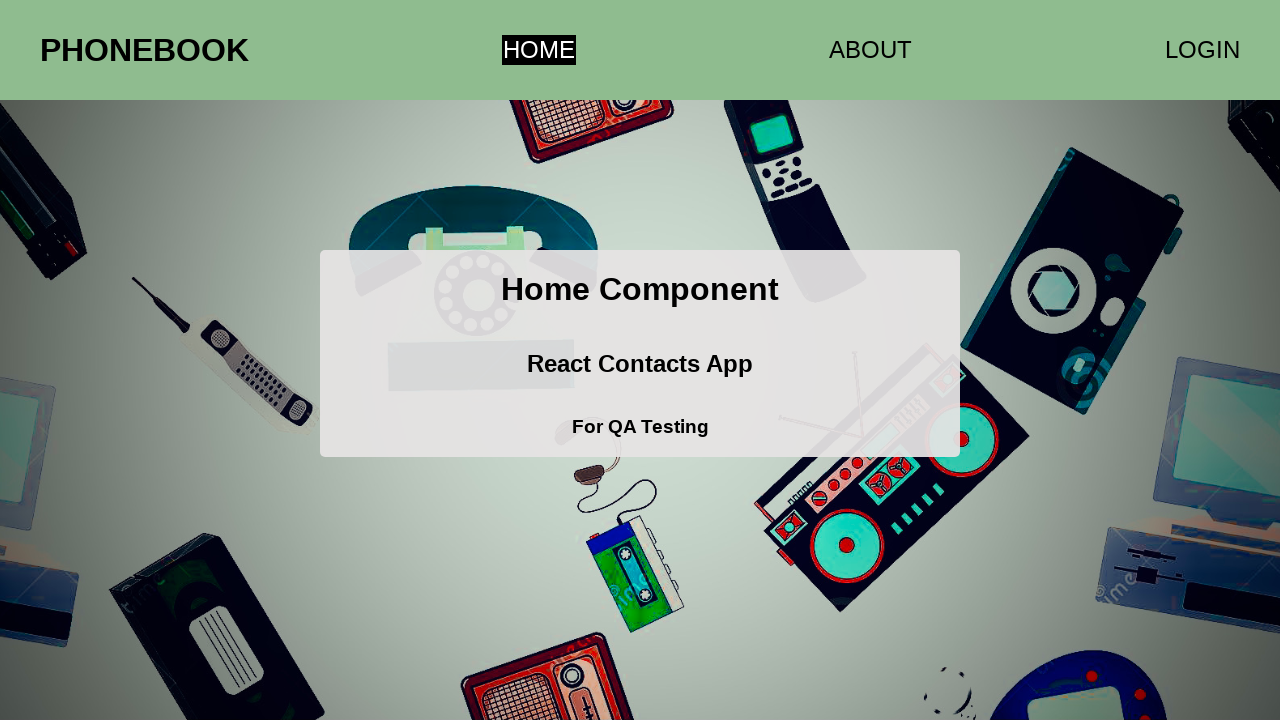

Found all anchor links on the page
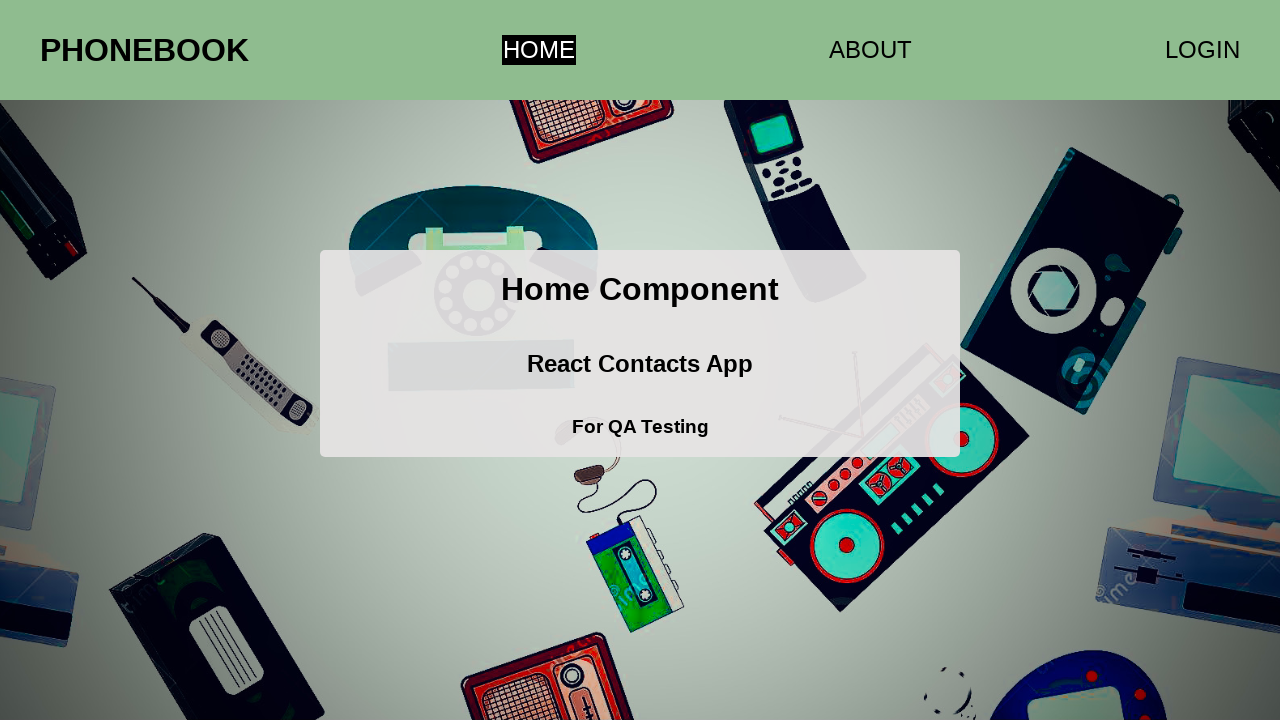

Clicked the last anchor link on the page at (1202, 50) on a >> nth=2
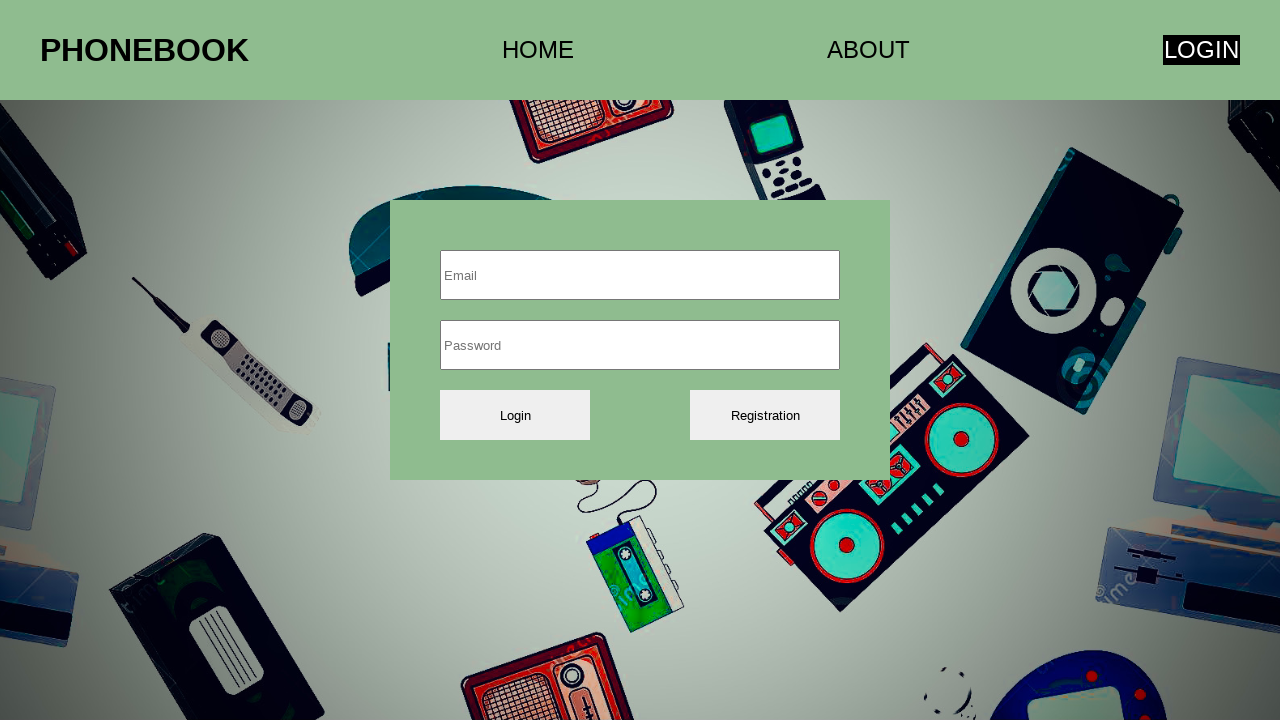

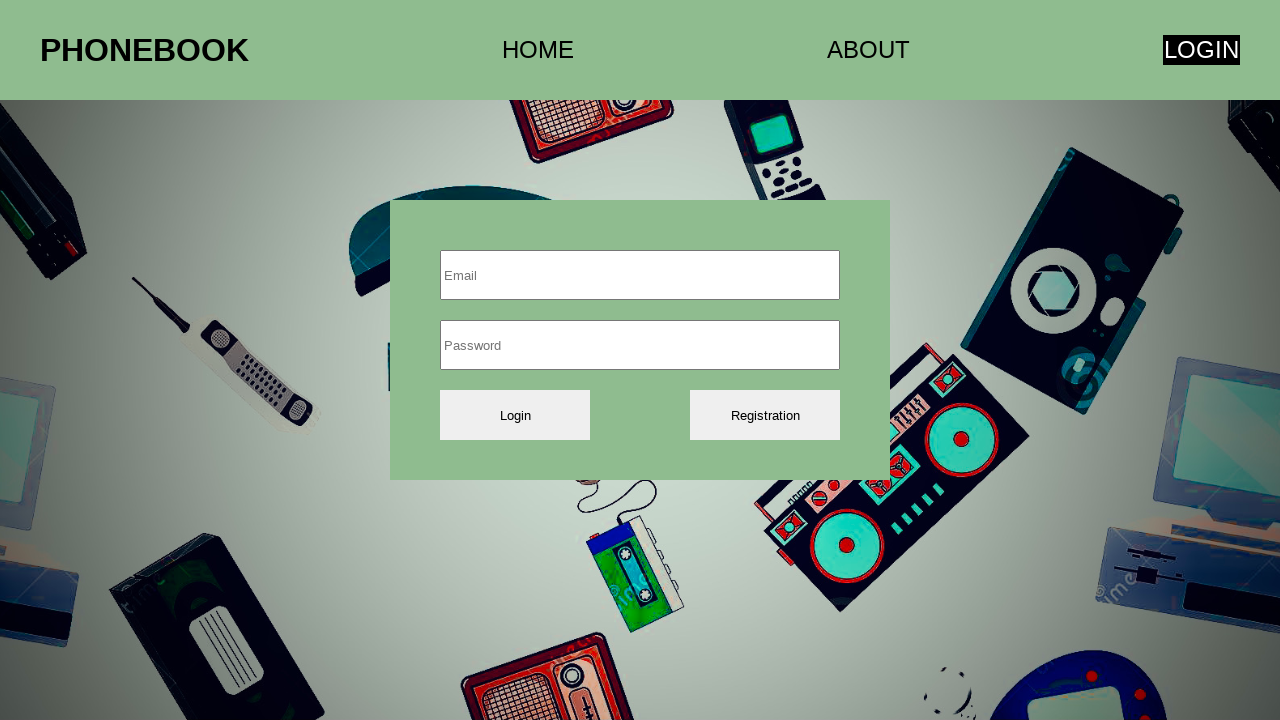